Tests multiple date-related cheatsheet pages by navigating to strftime, moment, and datetime pages and verifying the presence of expected headings.

Starting URL: https://devhints.io/strftime

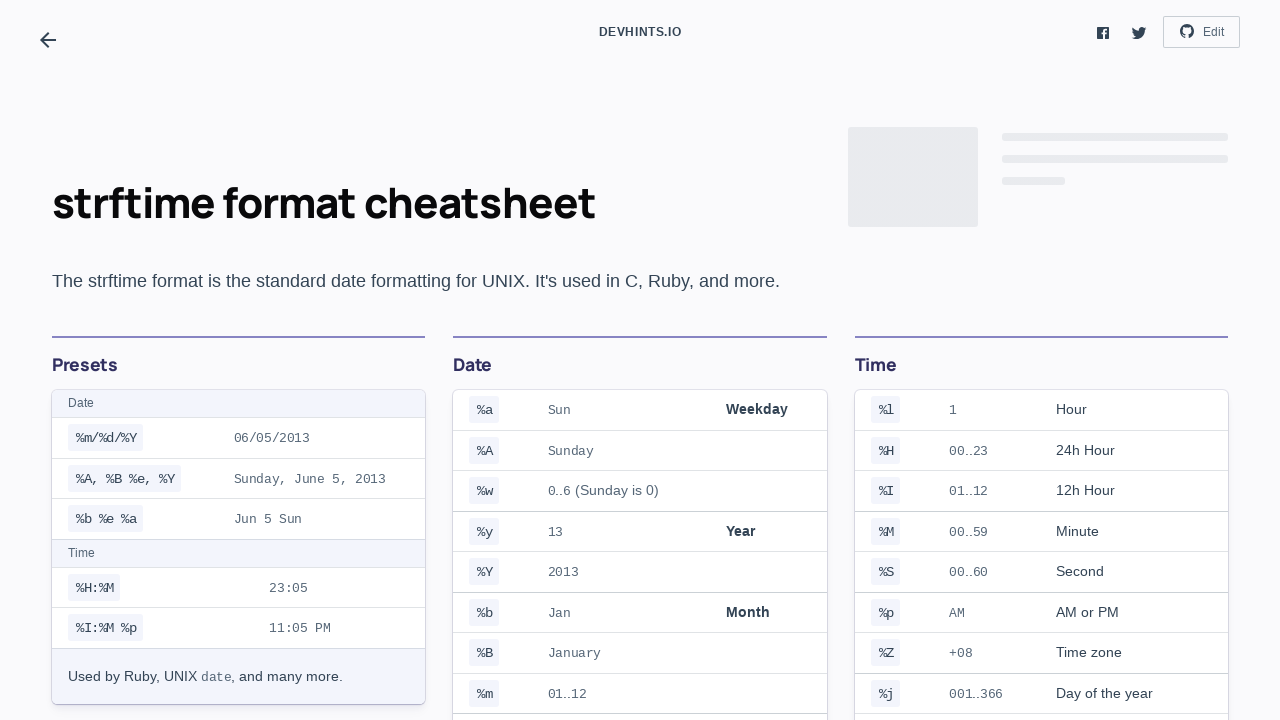

Focused on 'strftime format cheatsheet' heading on internal:role=heading[name="strftime format cheatsheet"i]
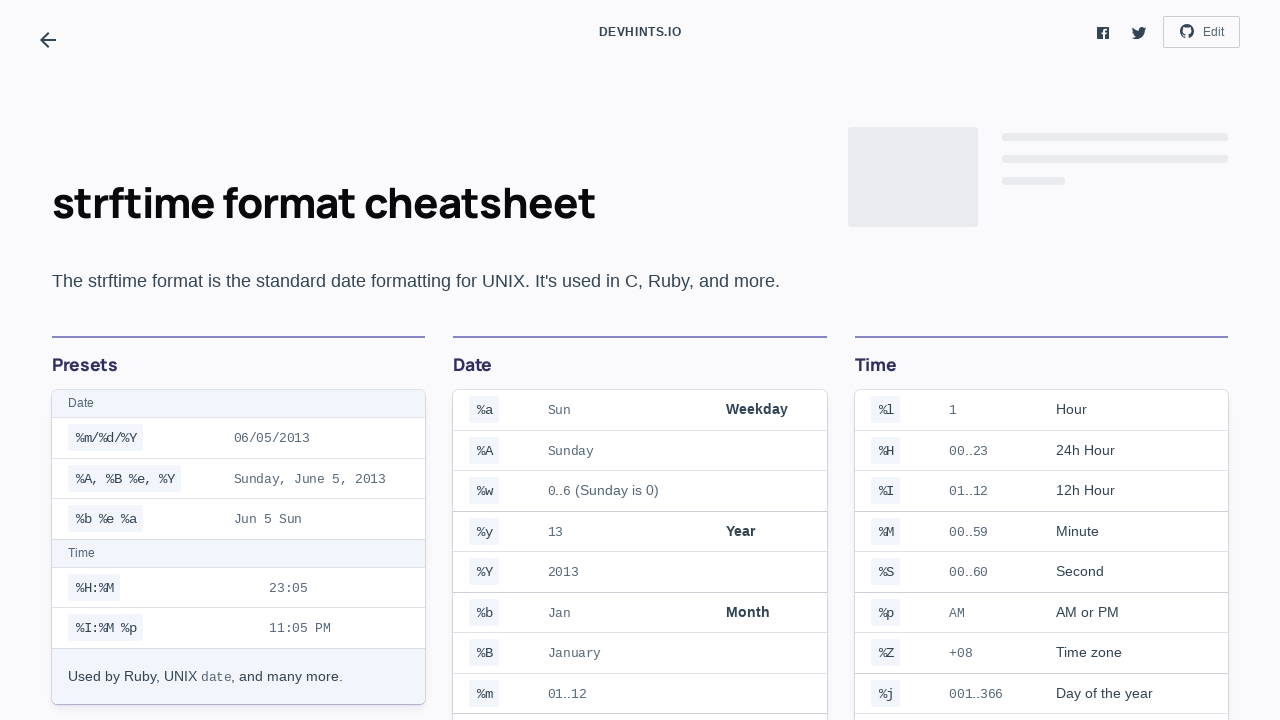

Focused on 'Presets' heading on internal:role=heading[name="Presets"i]
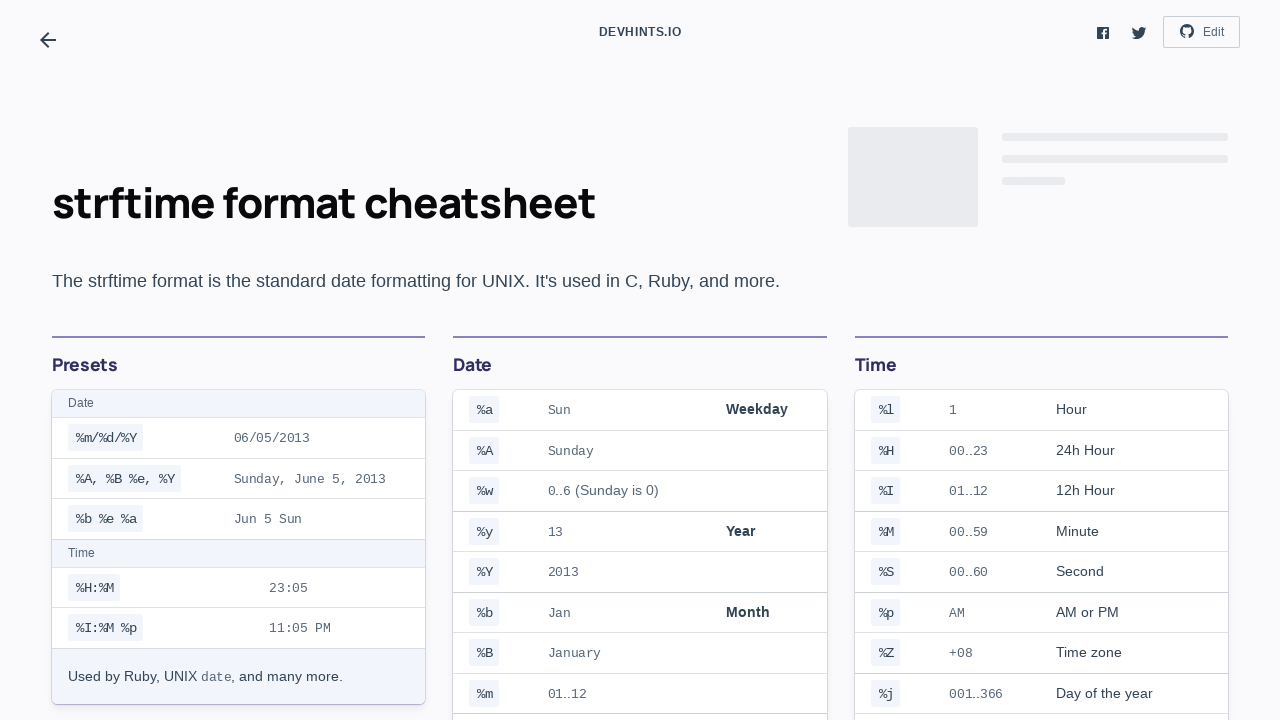

Navigated to moment.js cheatsheet page
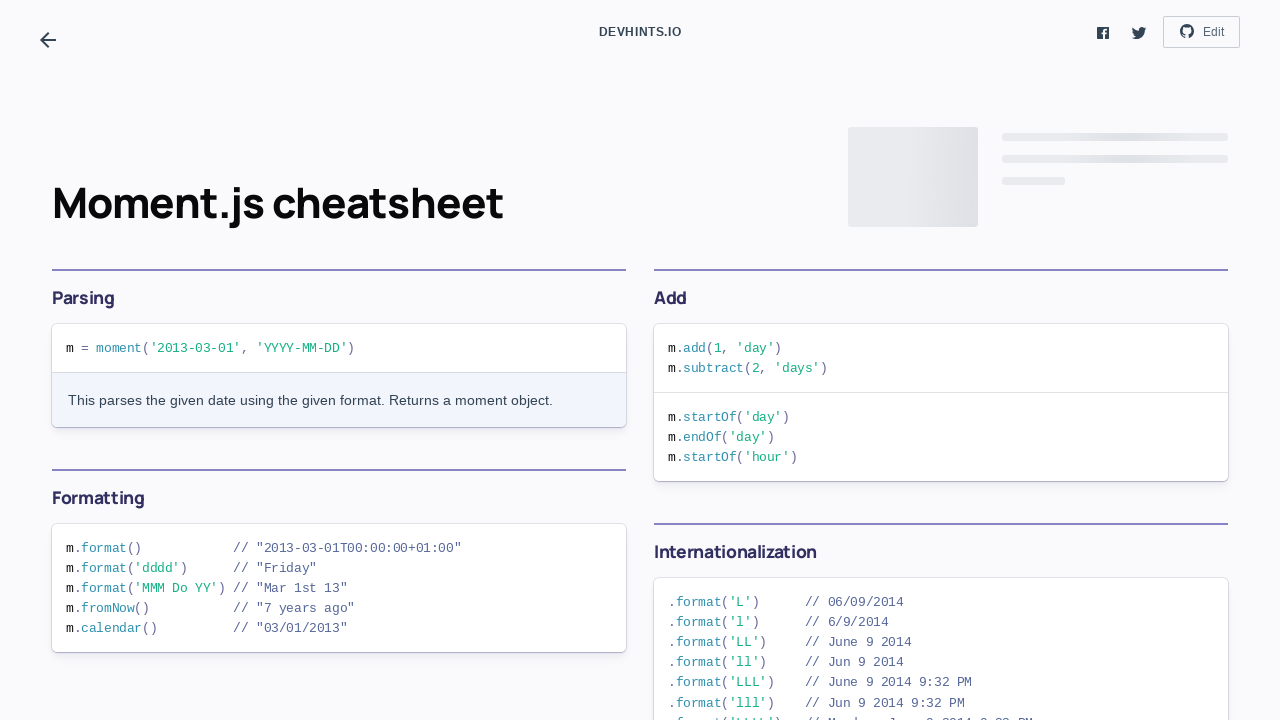

Focused on 'Moment.js cheatsheet' heading on internal:role=heading[name="Moment.js cheatsheet"i]
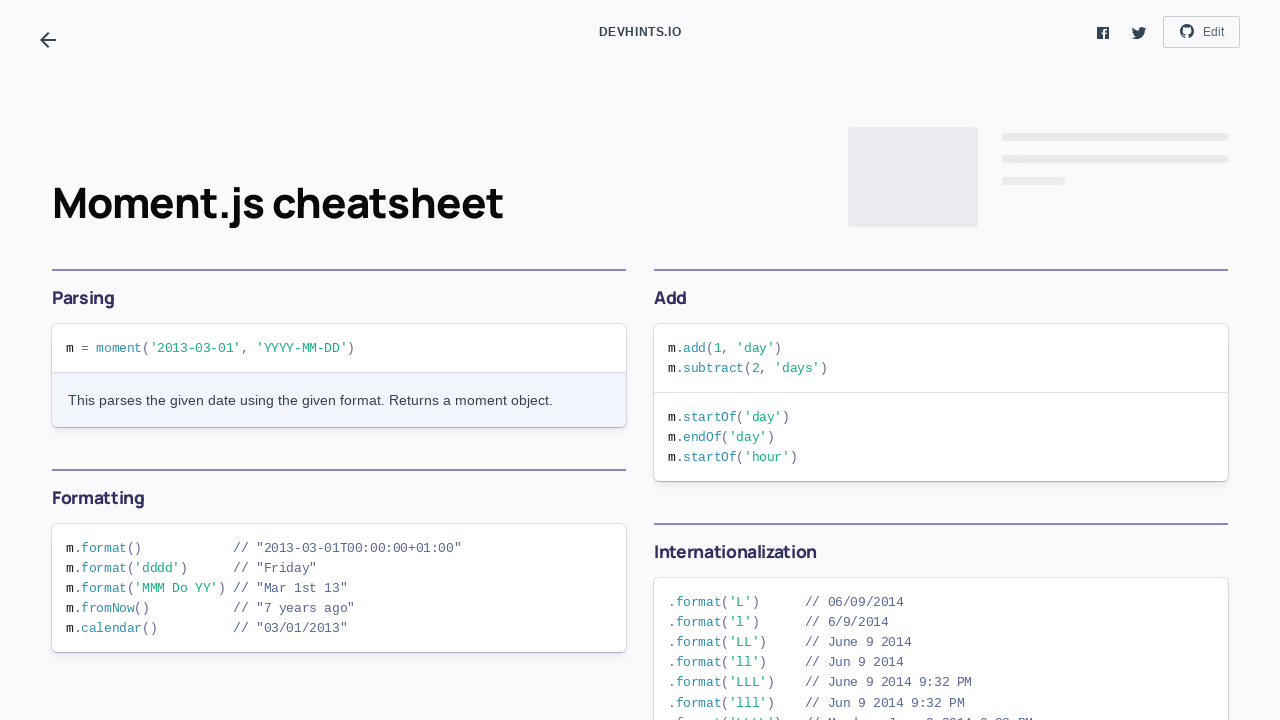

Focused on 'Parsing' heading on internal:role=heading[name="Parsing"i]
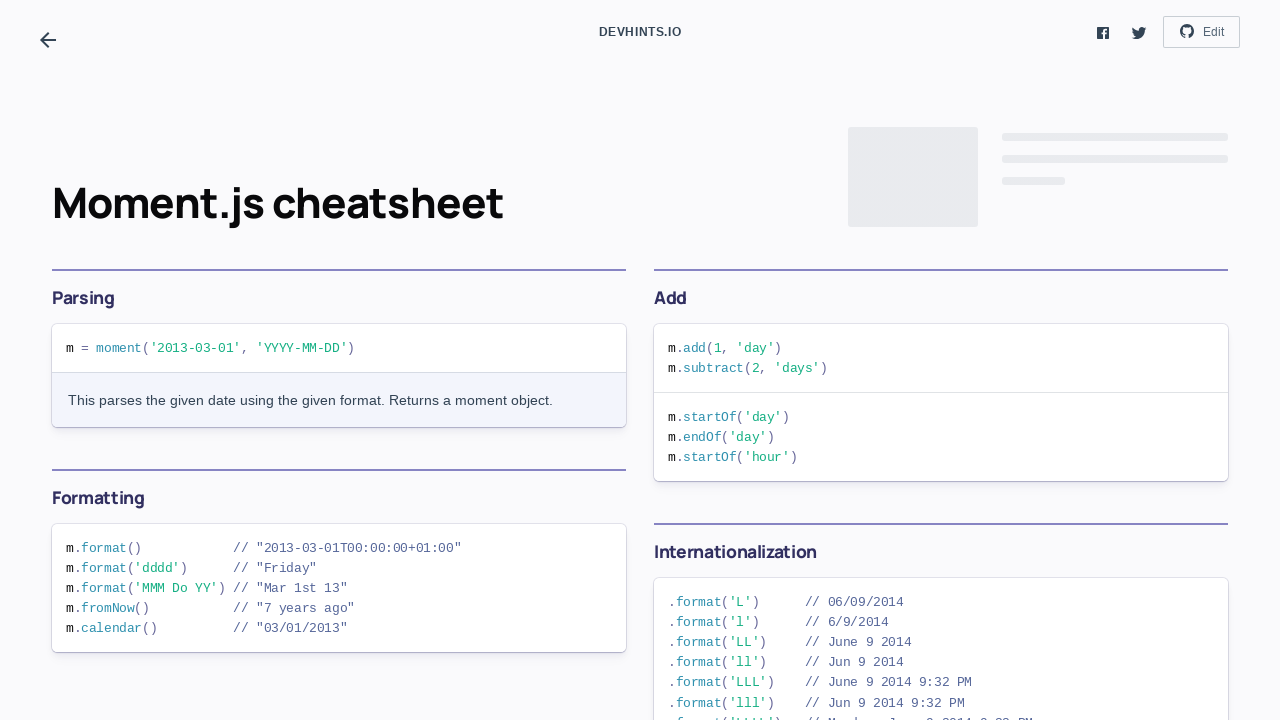

Focused on 'Internationalization' heading on internal:role=heading[name="Internationalization"s]
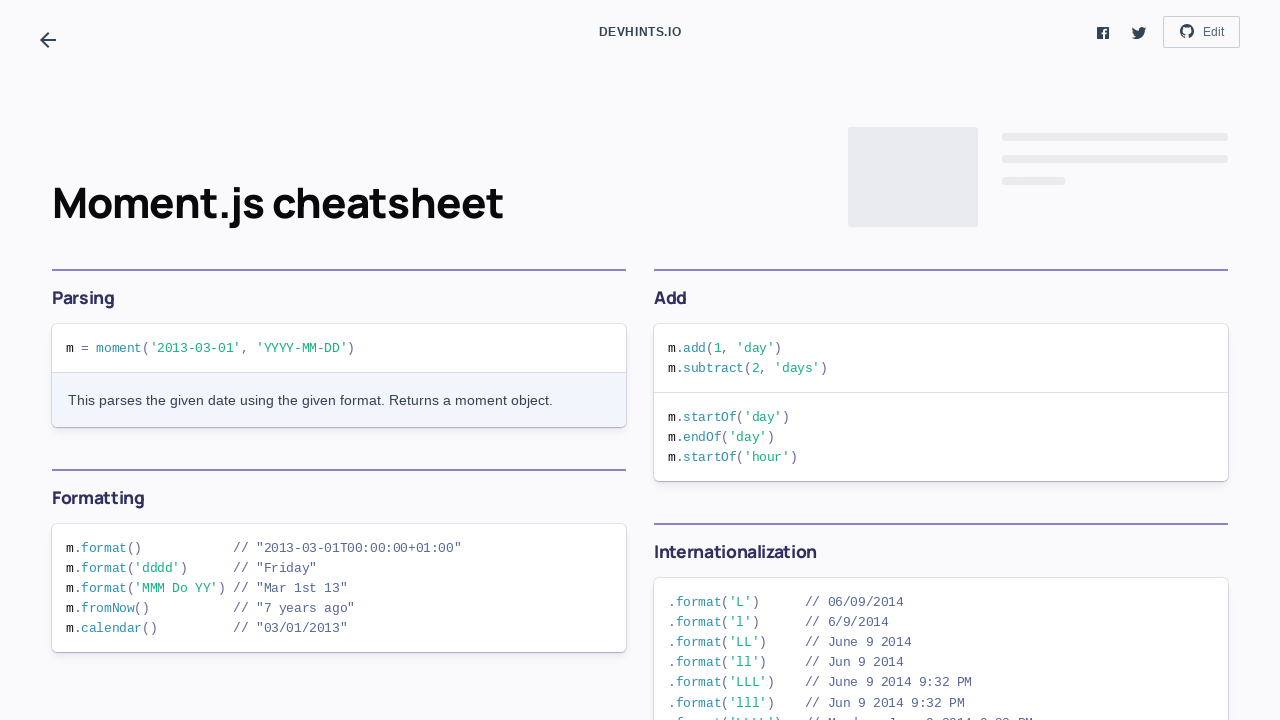

Focused on 'Add' heading on internal:role=heading[name="Add"i]
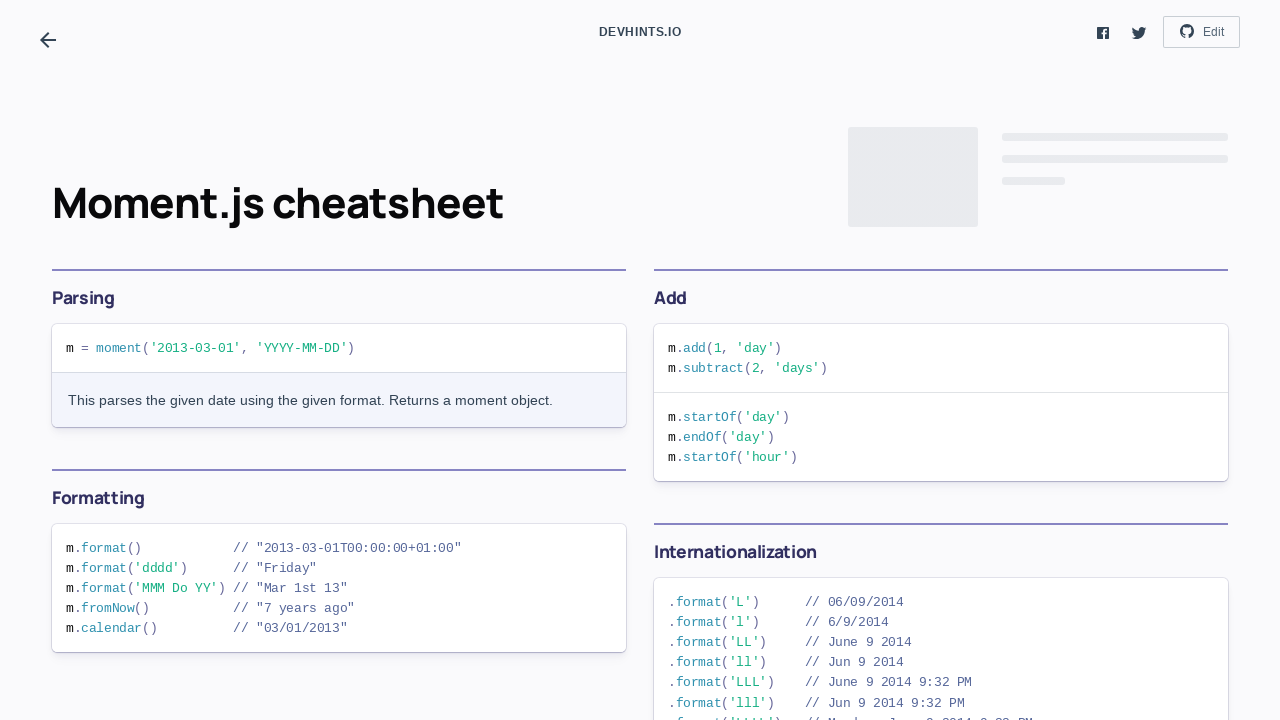

Navigated to datetime cheatsheet page
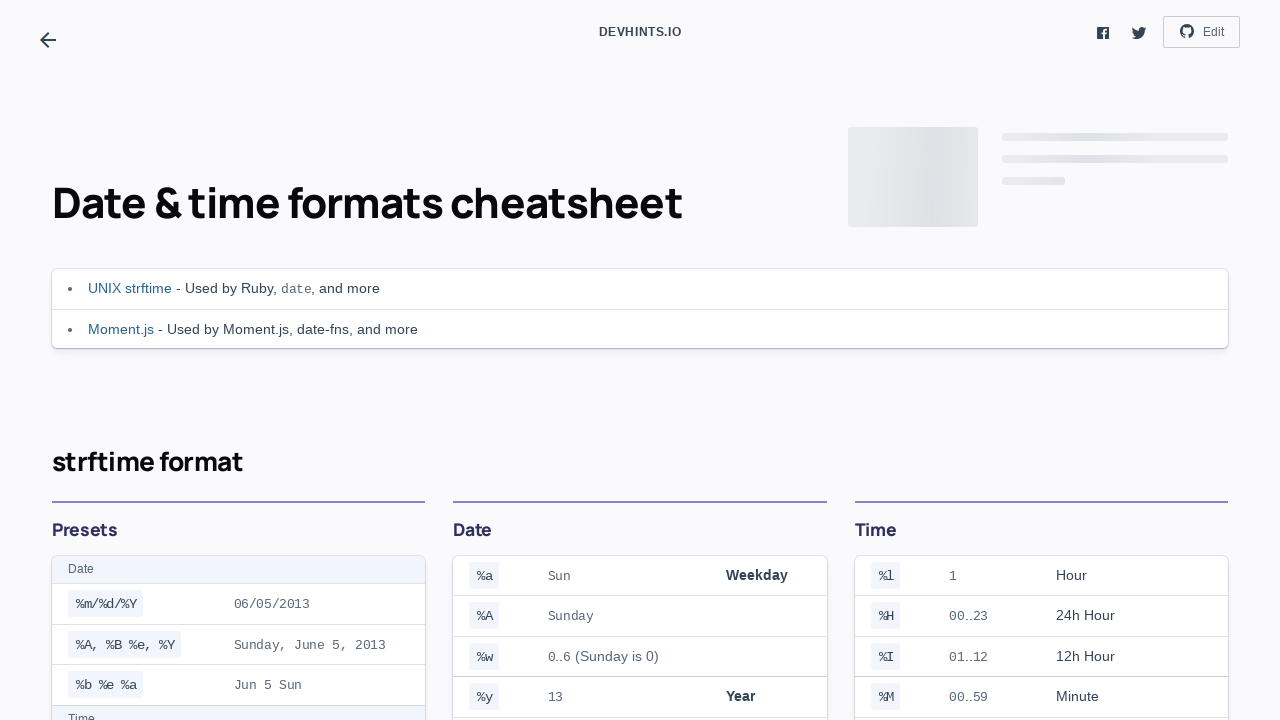

Focused on 'strftime format' heading on internal:role=heading[name="strftime format"i]
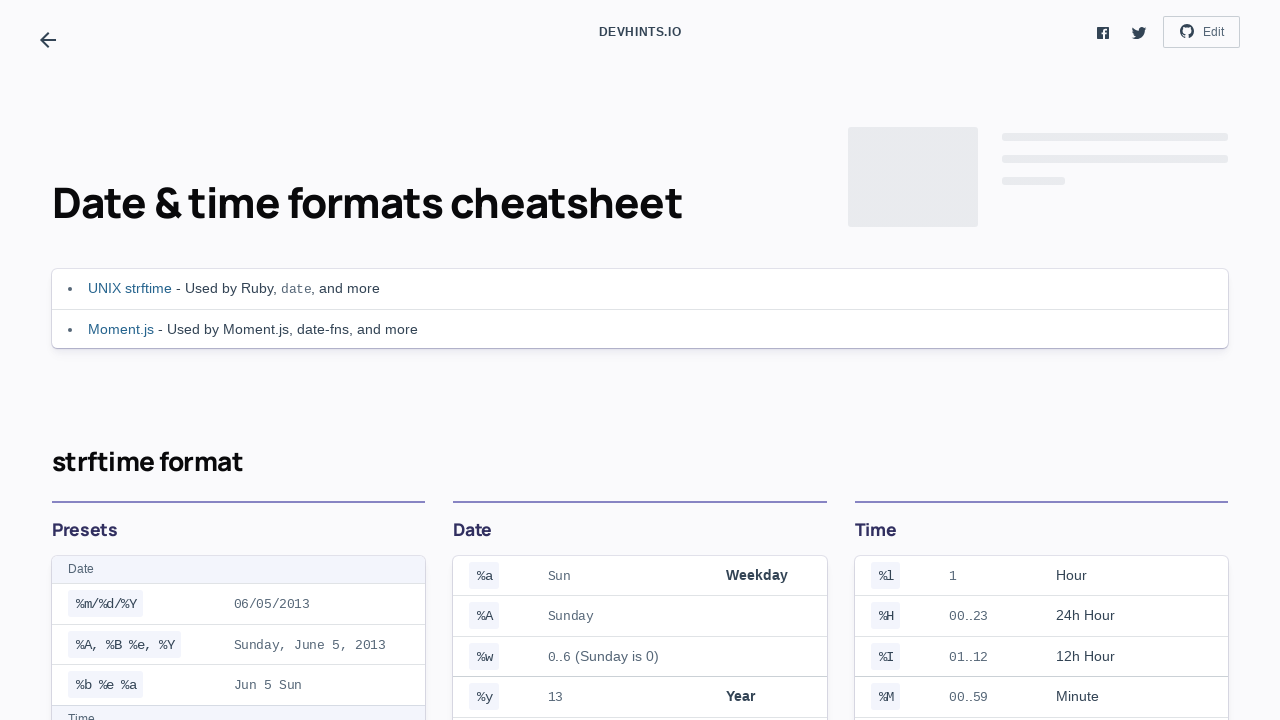

Focused on 'Moment.js format' heading on internal:role=heading[name="Moment.js format"i]
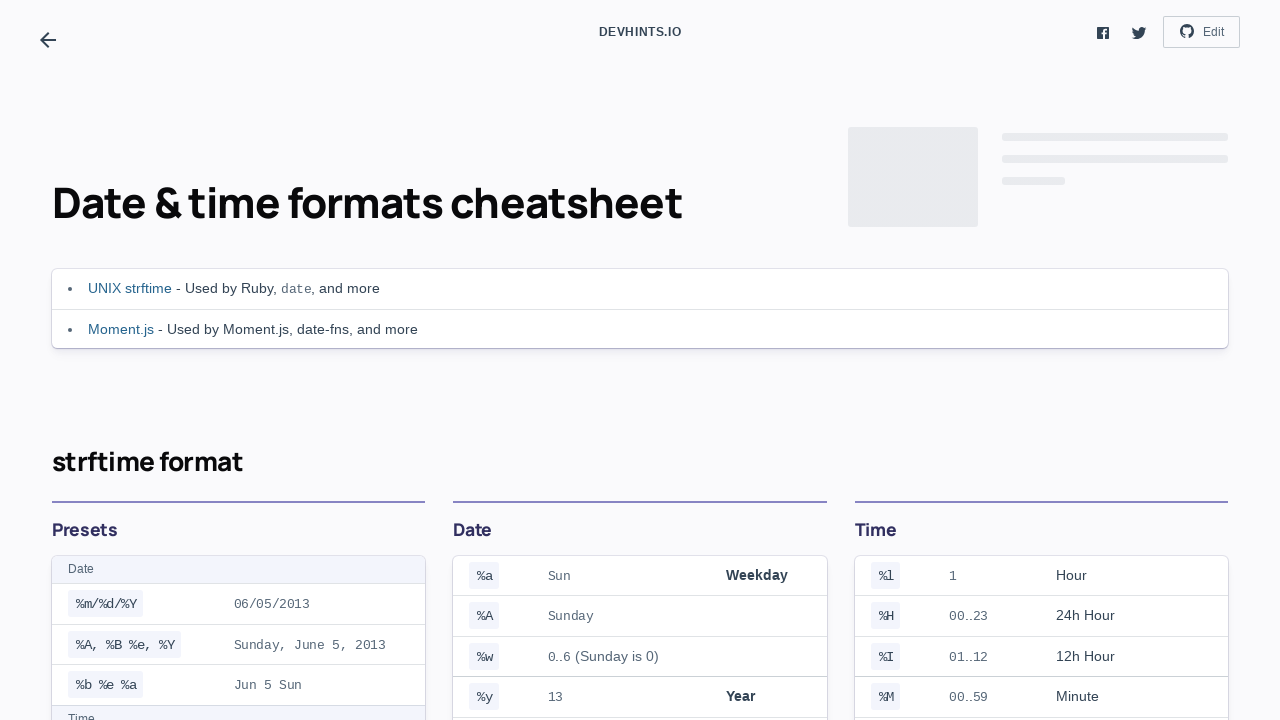

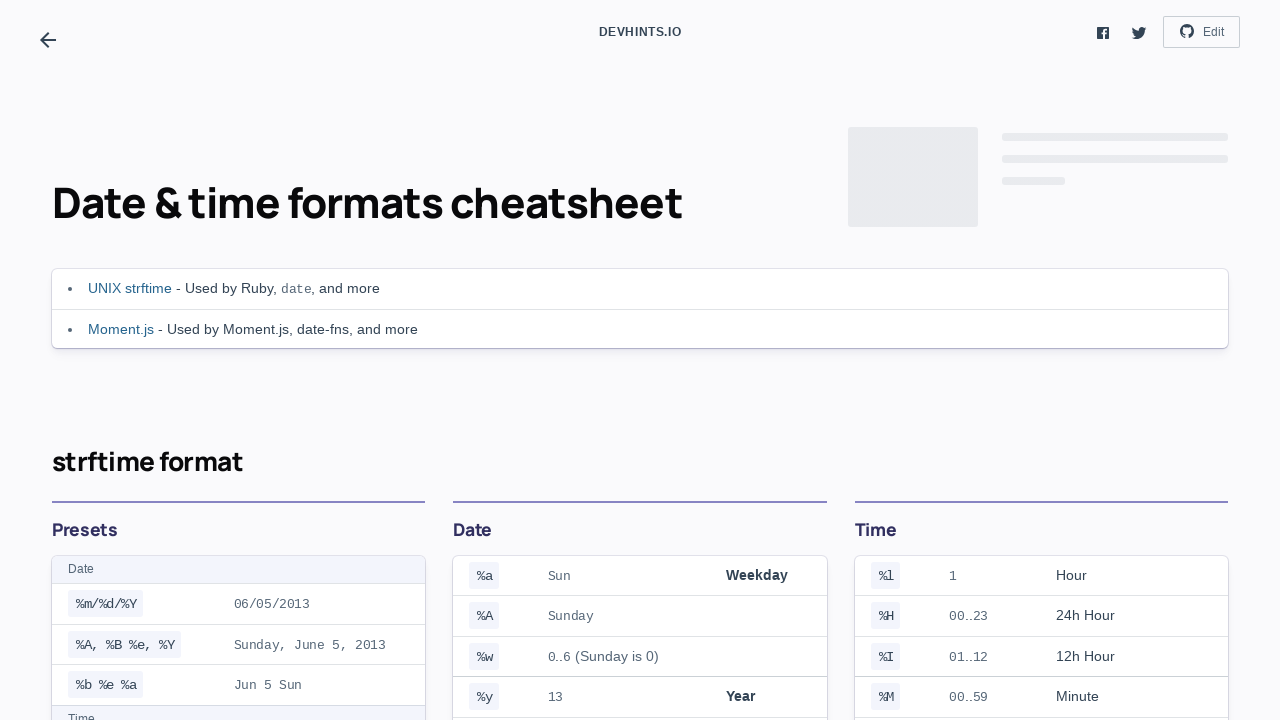